Tests radio button selection functionality by clicking through different radio button options on a form

Starting URL: https://formy-project.herokuapp.com/radiobutton

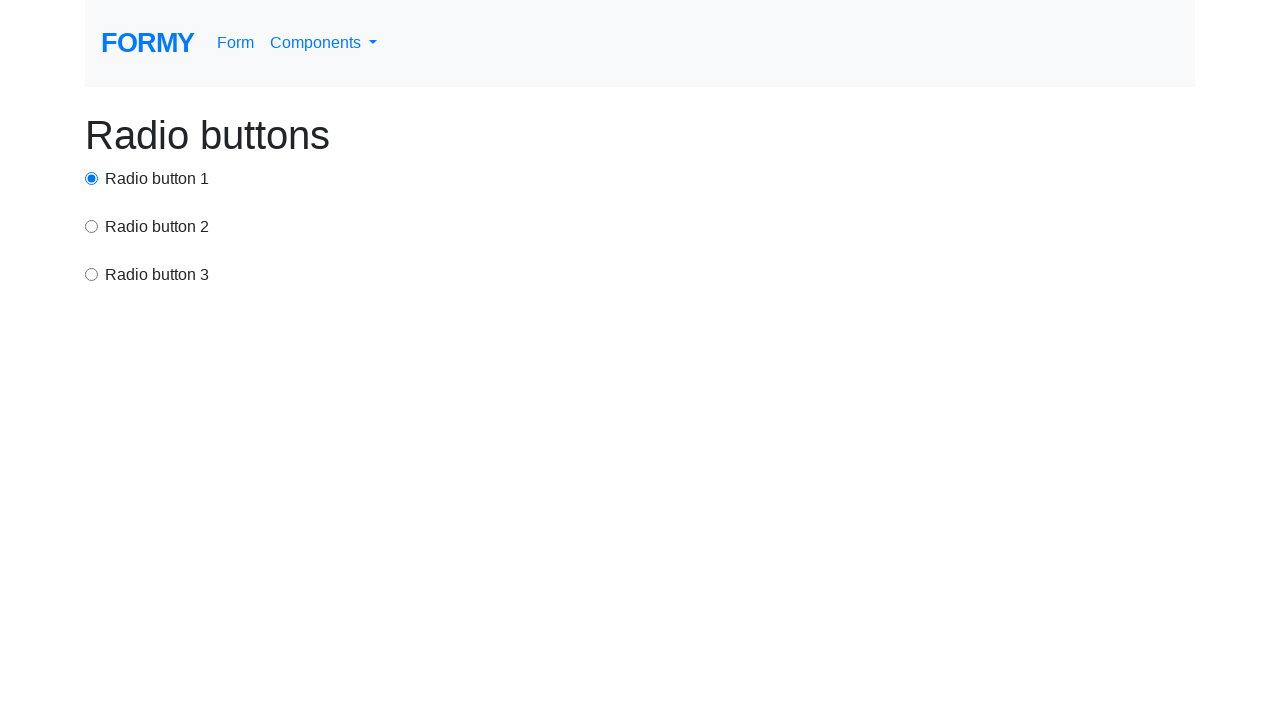

Clicked second radio button option at (92, 226) on input[value='option2']
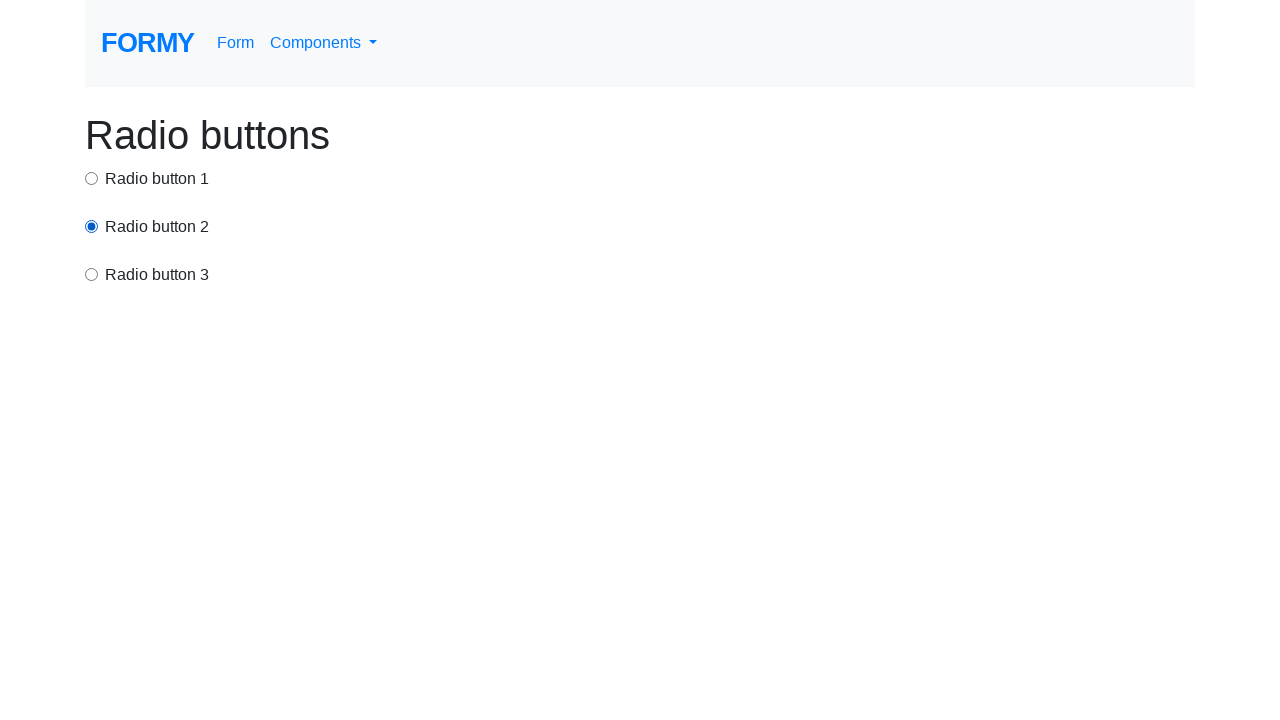

Clicked first radio button at (92, 178) on #radio-button-1
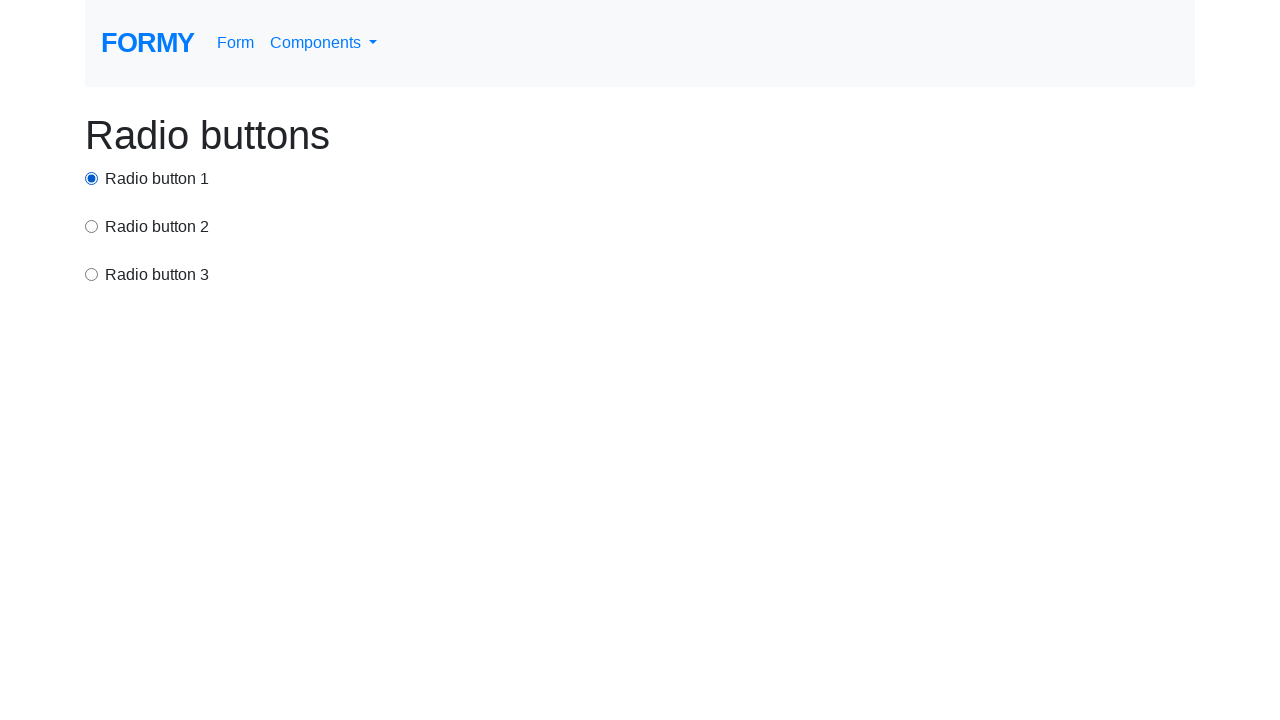

Clicked third radio button option at (92, 274) on input[value='option3']
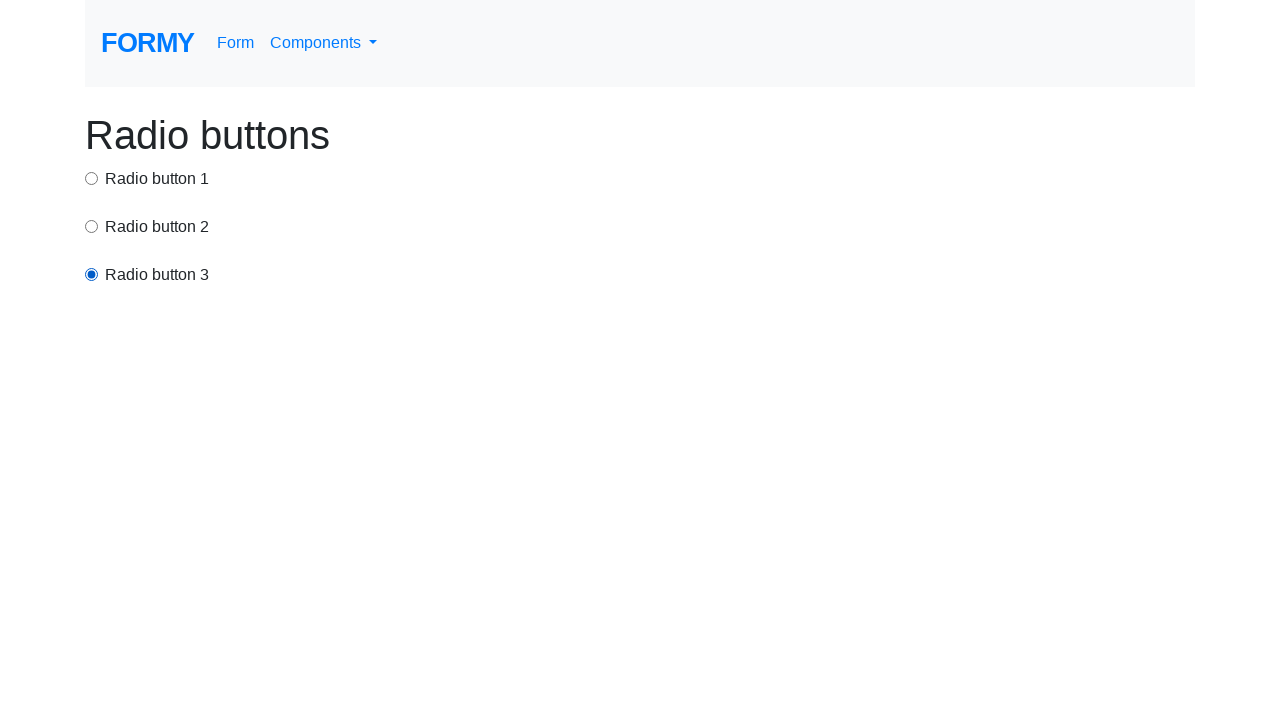

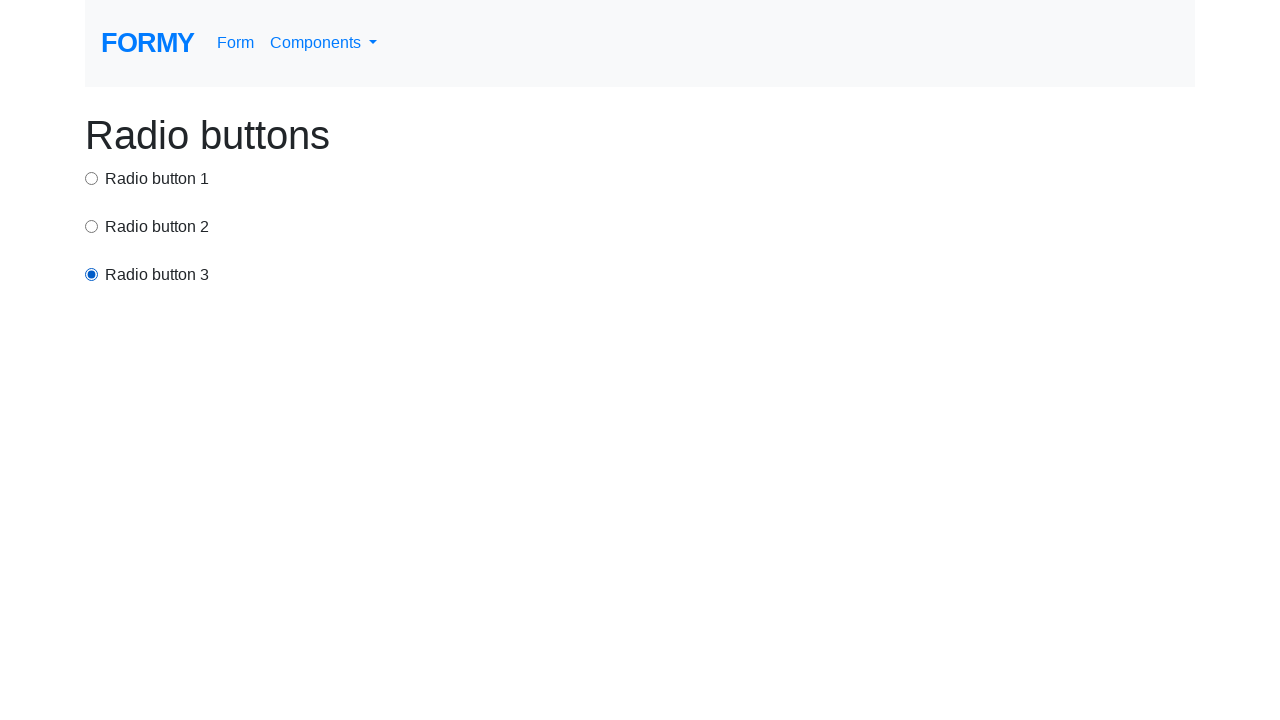